Tests the product review submission flow by navigating to a book product, opening the reviews tab, selecting a star rating, and submitting a review with comment, name, and email.

Starting URL: http://practice.automationtesting.in/

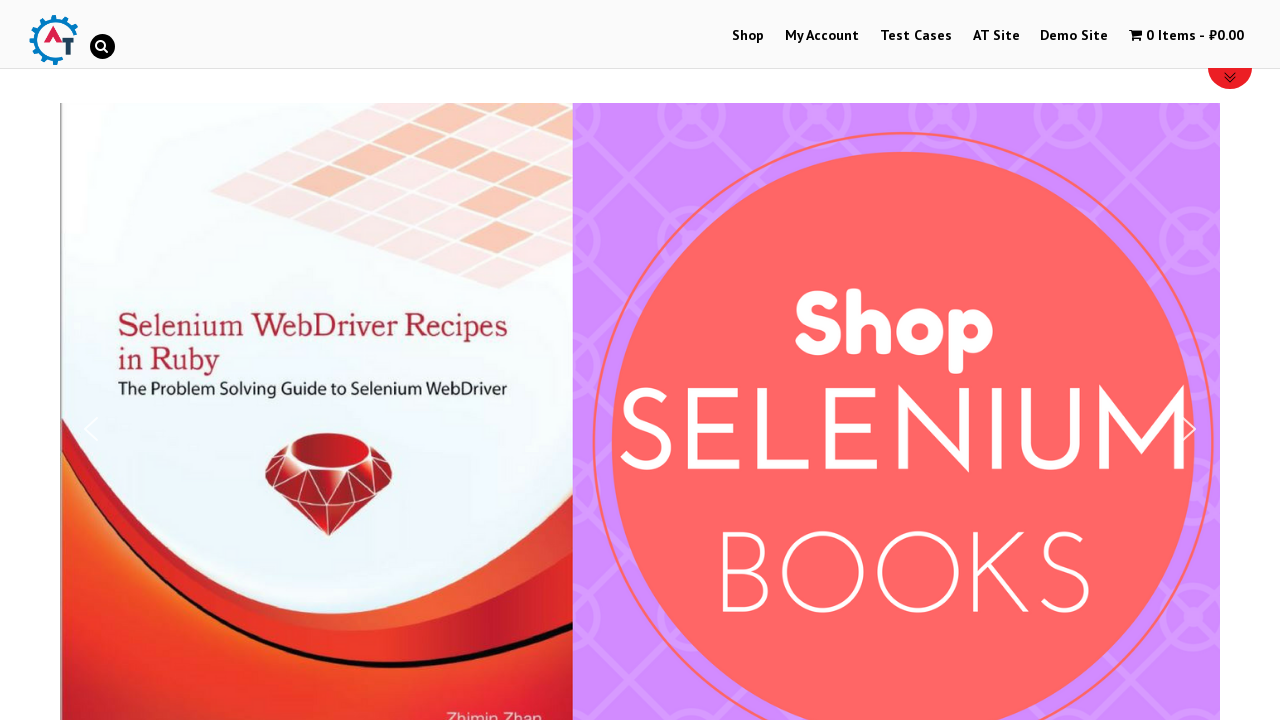

Scrolled down 600px to view products
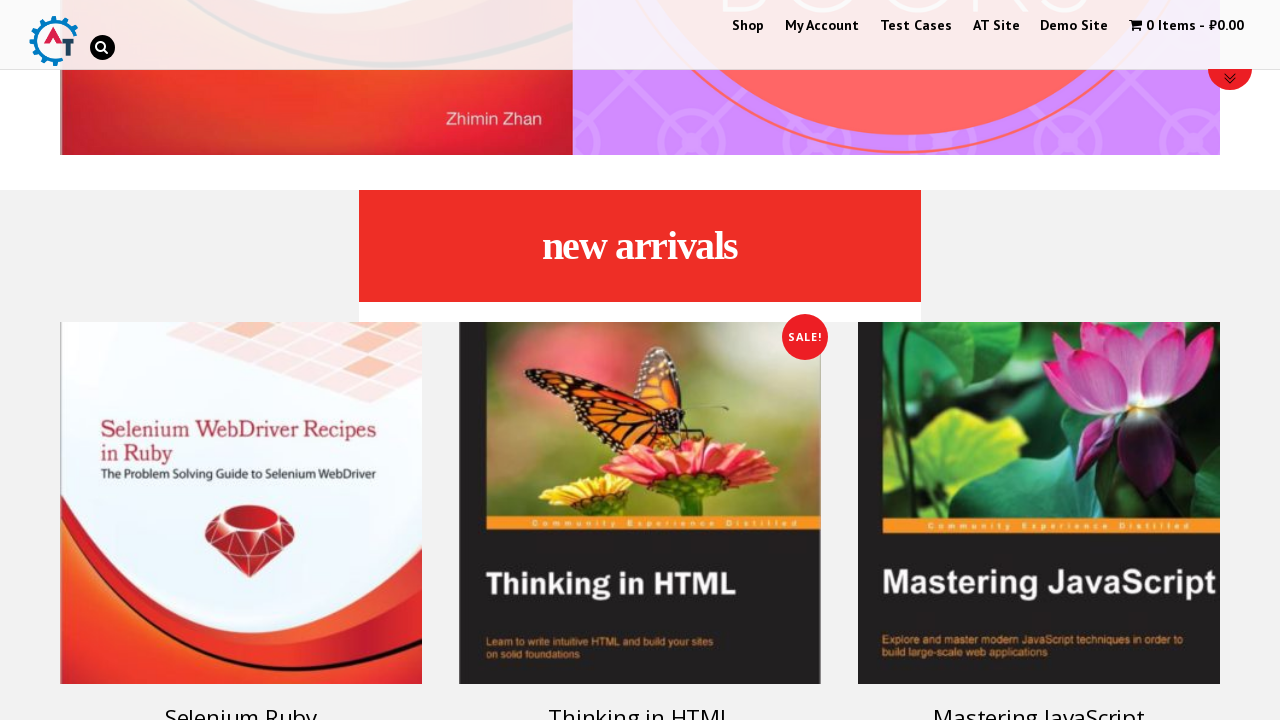

Clicked on Selenium Ruby book product at (241, 503) on [title='Selenium Ruby']
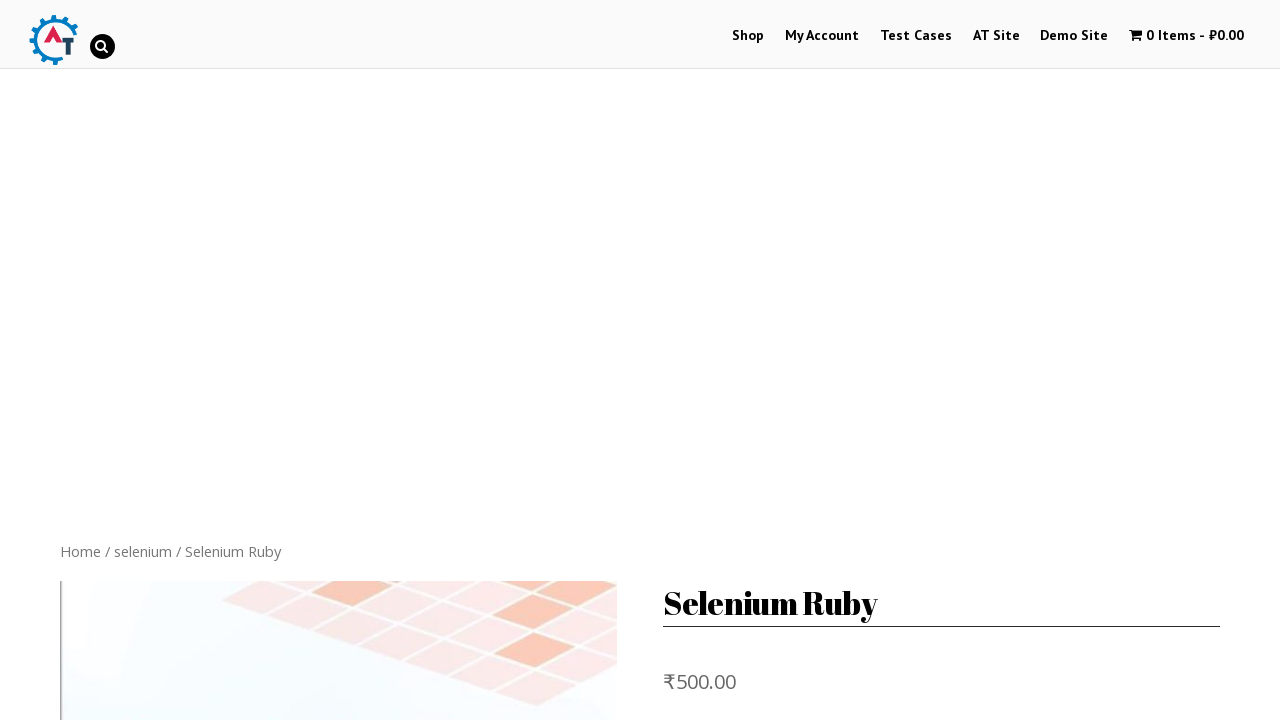

Opened the Reviews tab at (309, 360) on .reviews_tab > a
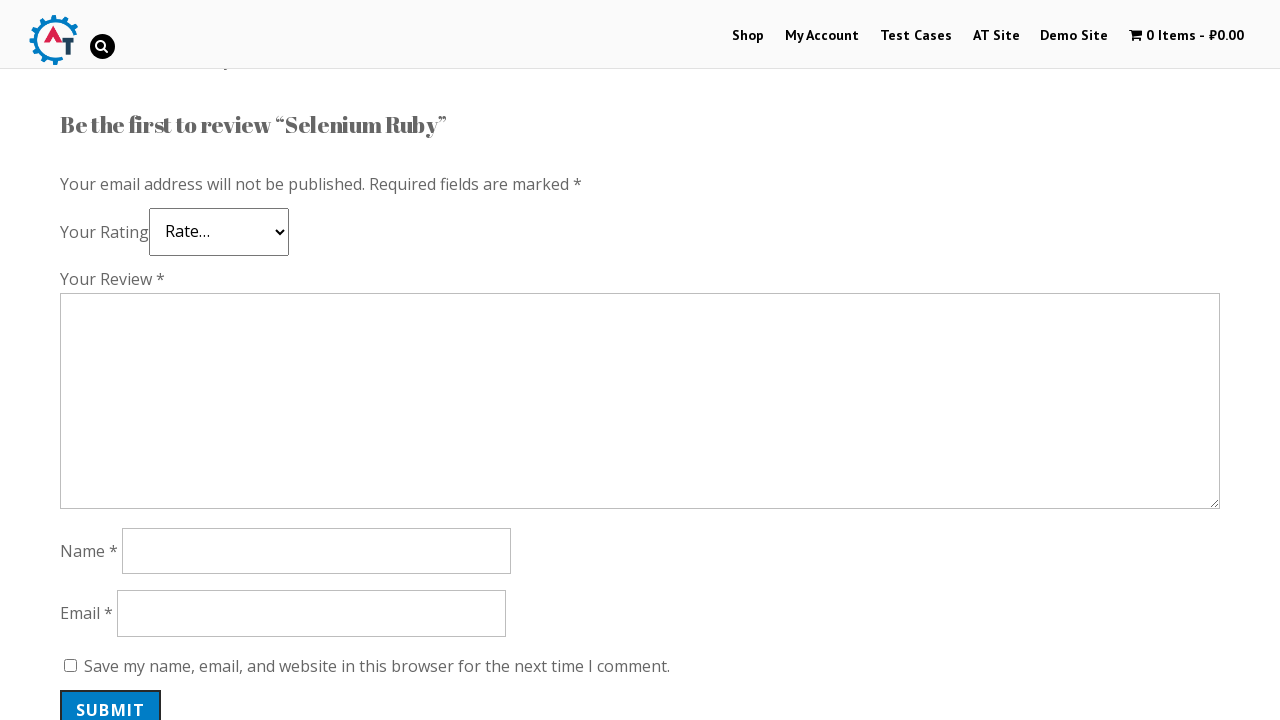

Selected 5-star rating at (132, 244) on .star-5
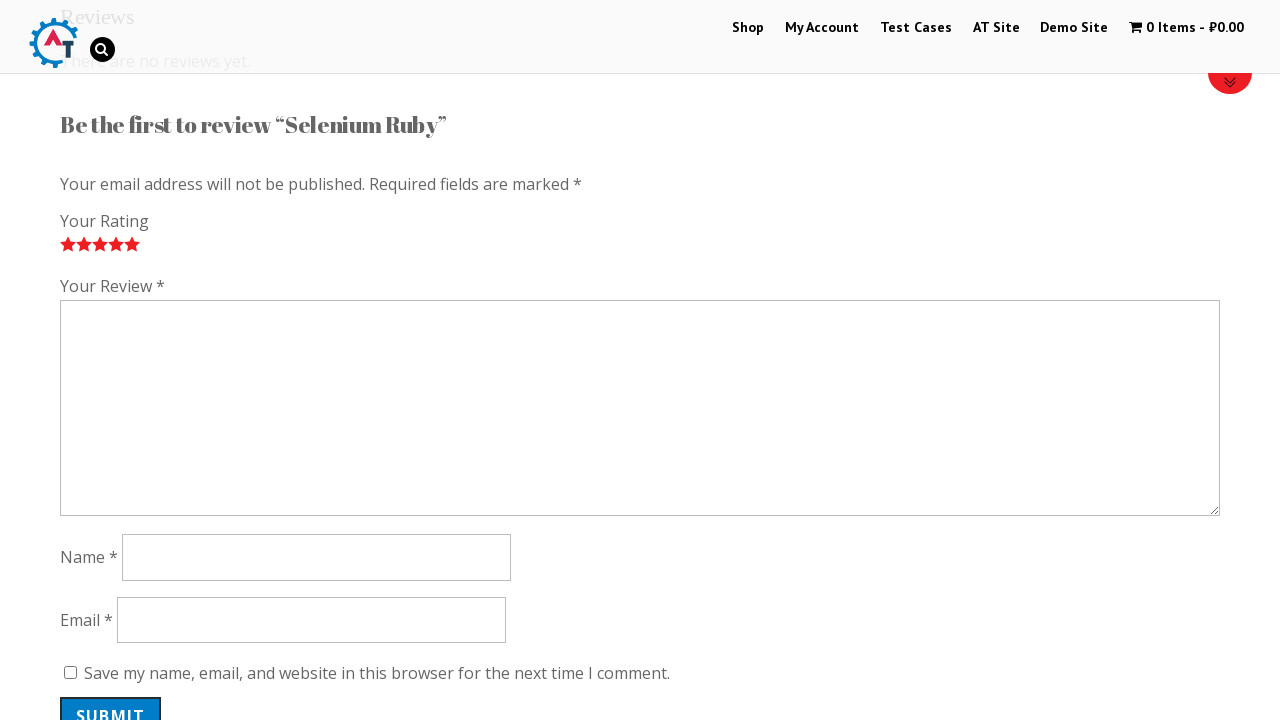

Filled review comment field with 'Nice book!' on #comment
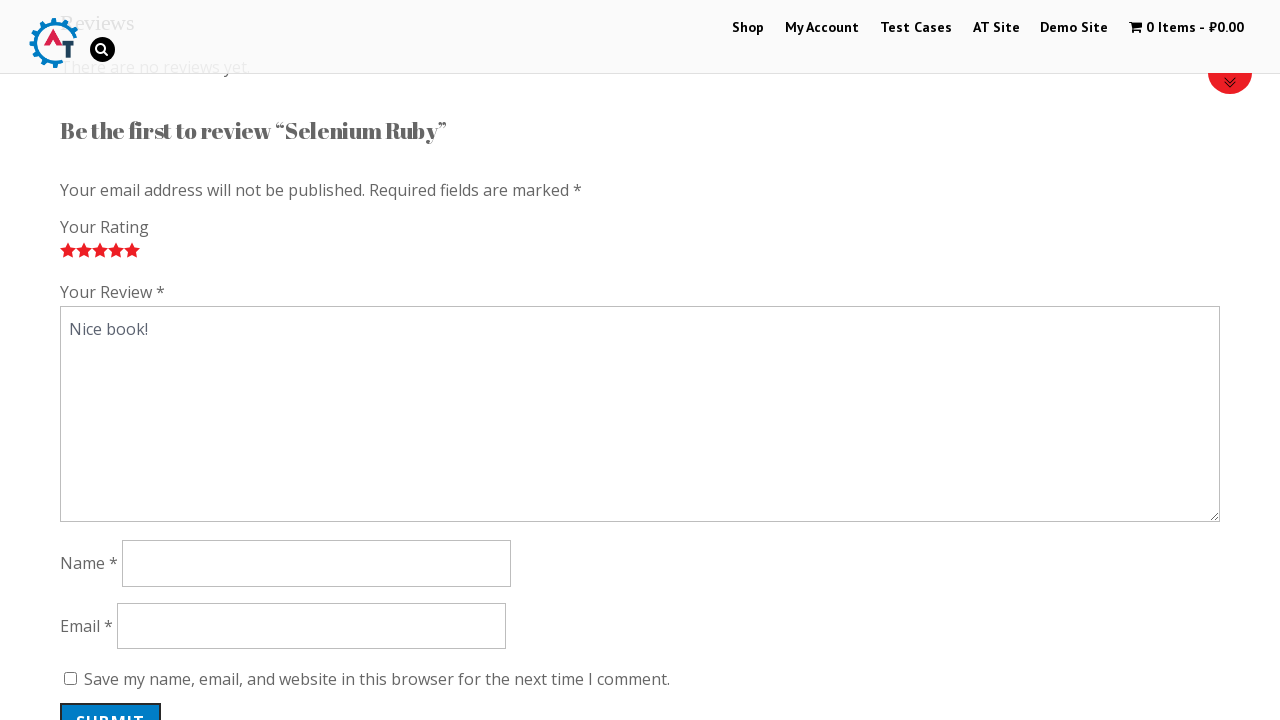

Filled author name field with 'Larry' on #author
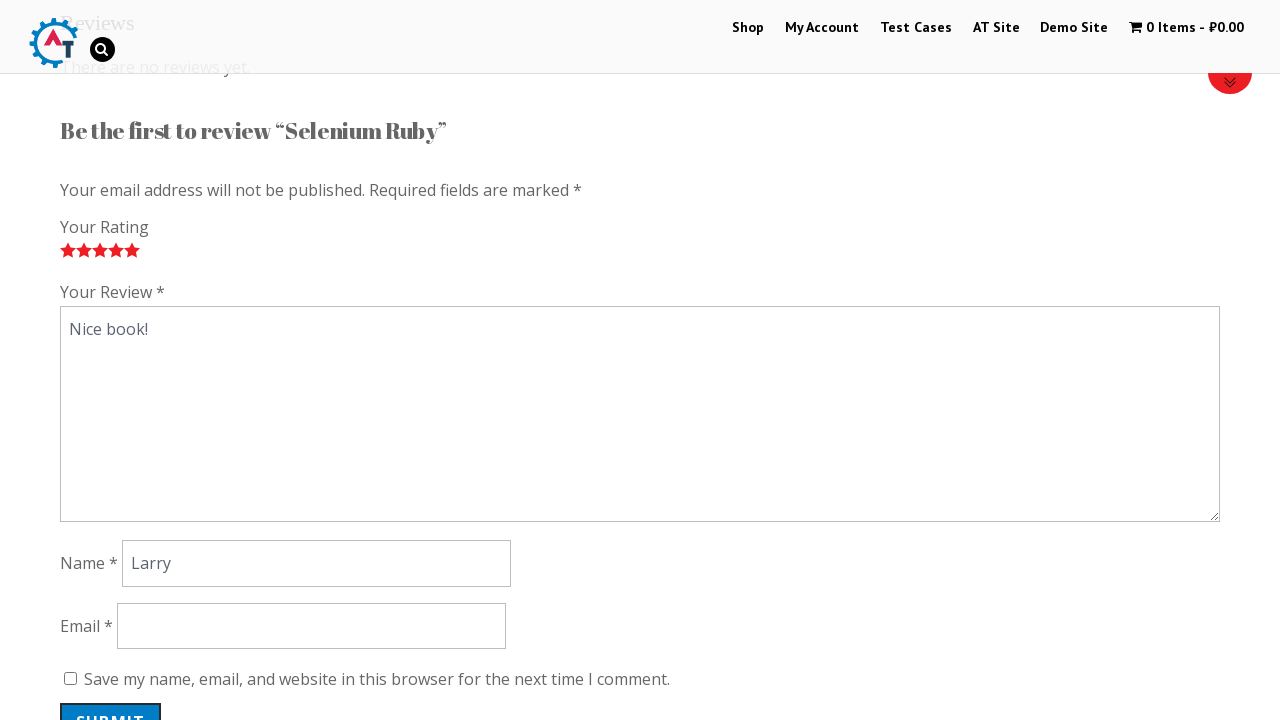

Filled email field with 'larry_jons@ex.com' on #email
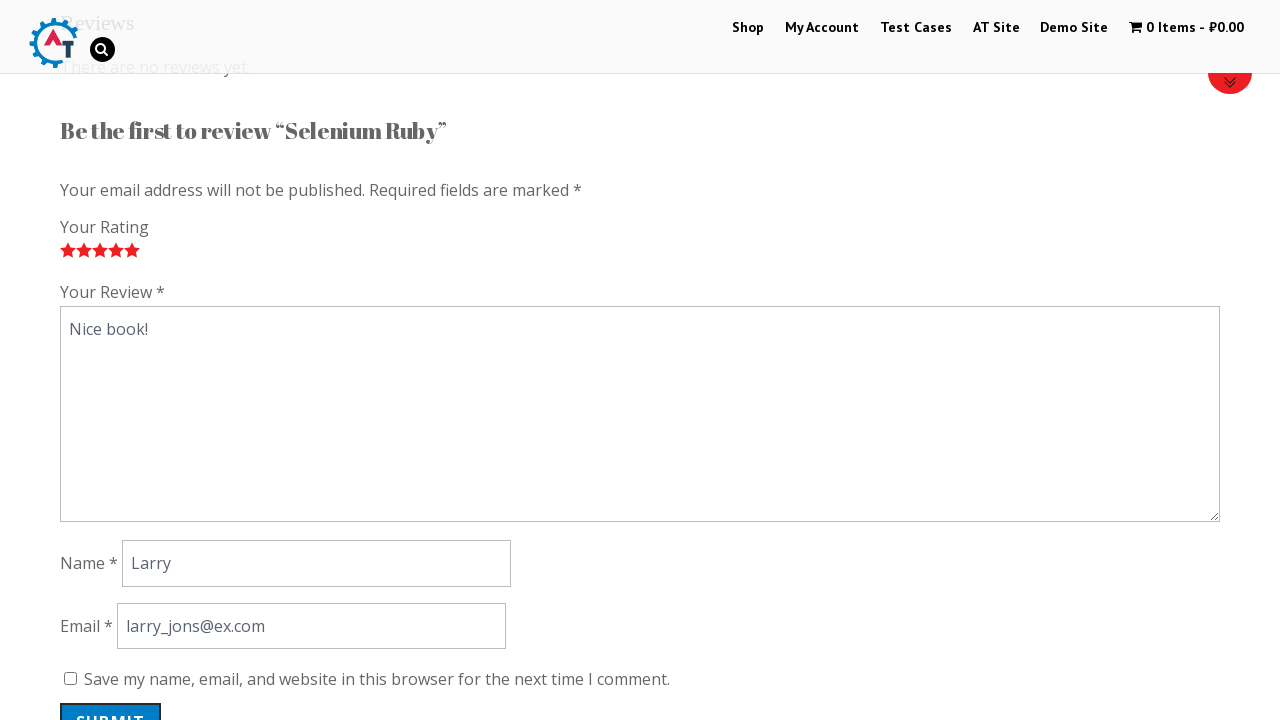

Clicked submit button to post review at (111, 700) on #submit
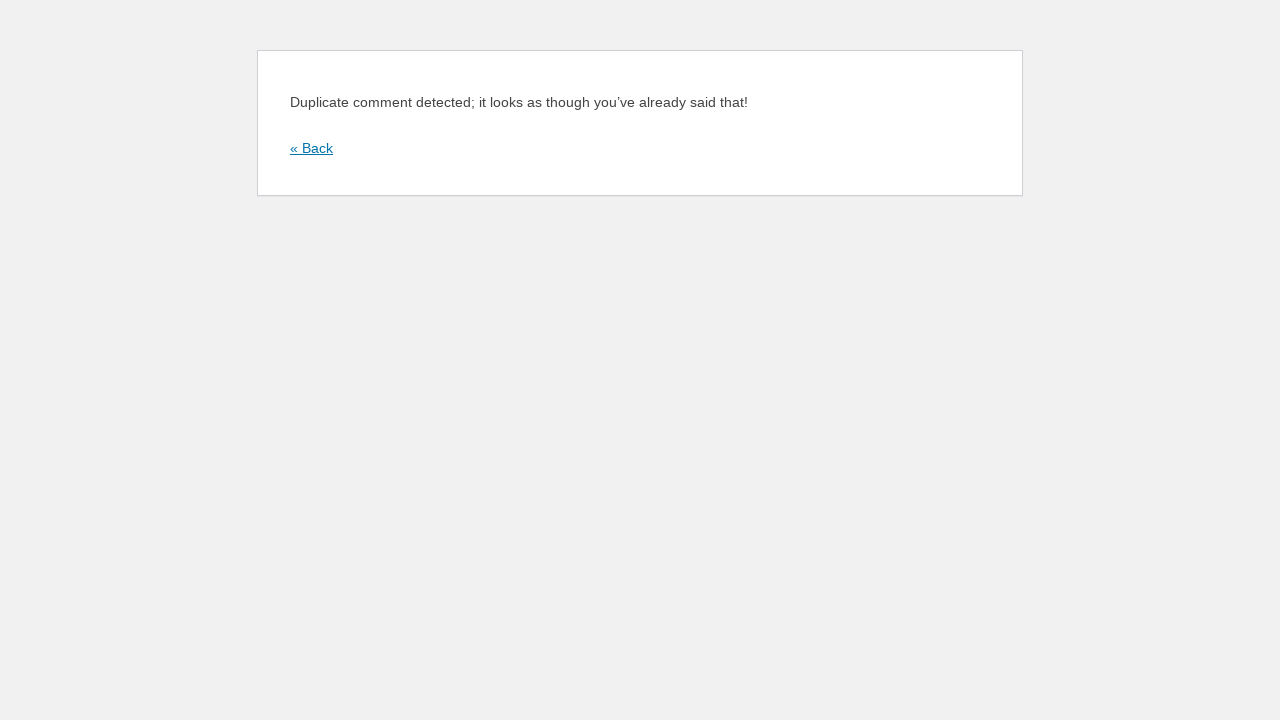

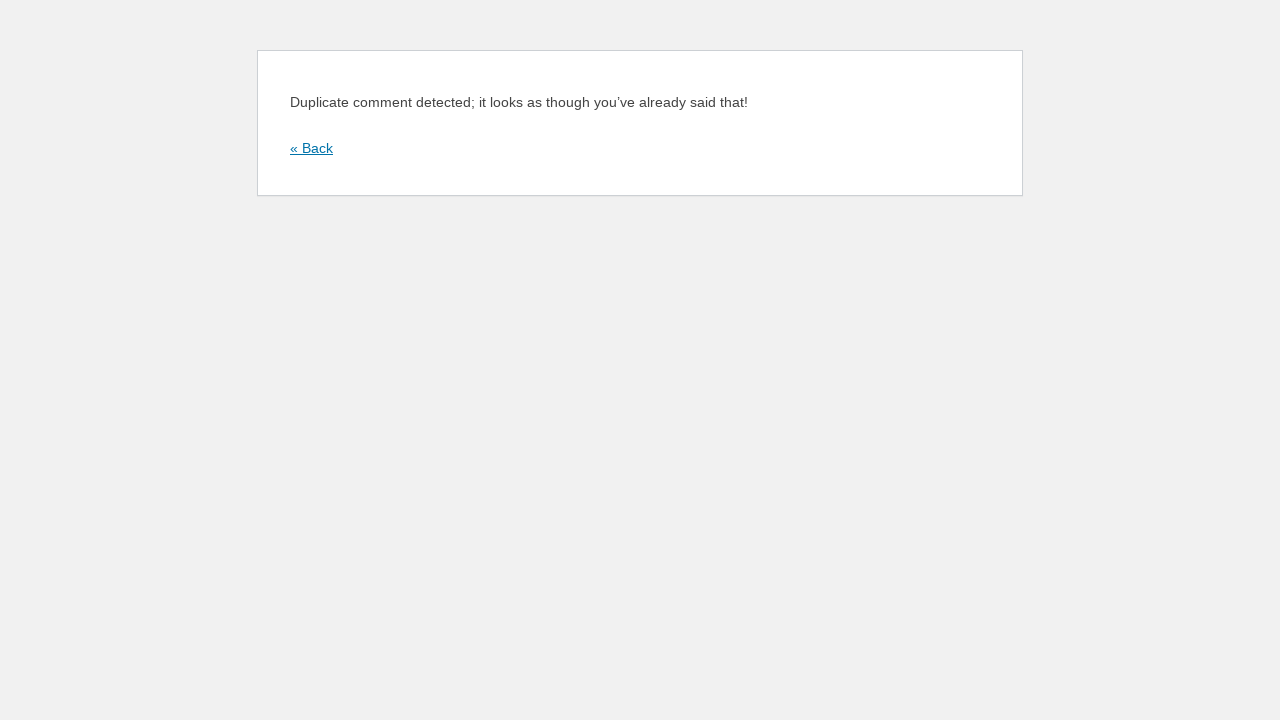